Tests clicking the Make Appointment button and verifying it navigates to the login page

Starting URL: https://katalon-demo-cura.herokuapp.com

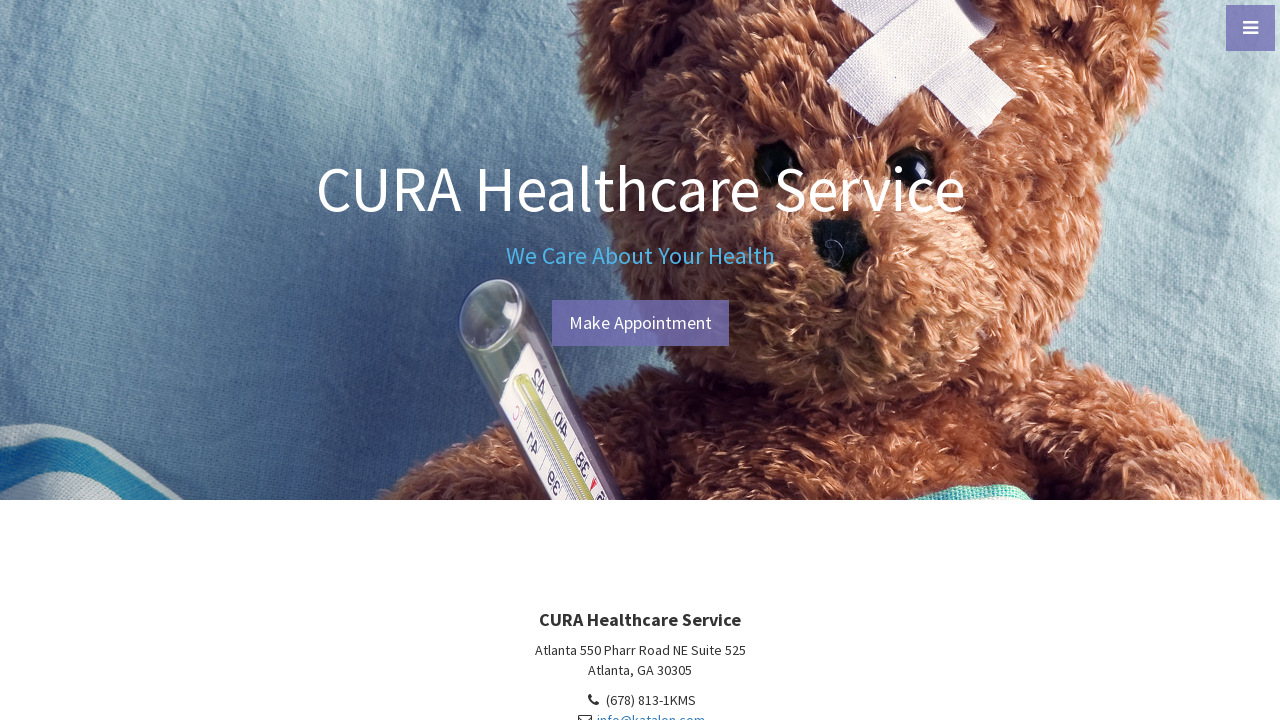

Verified header element is visible
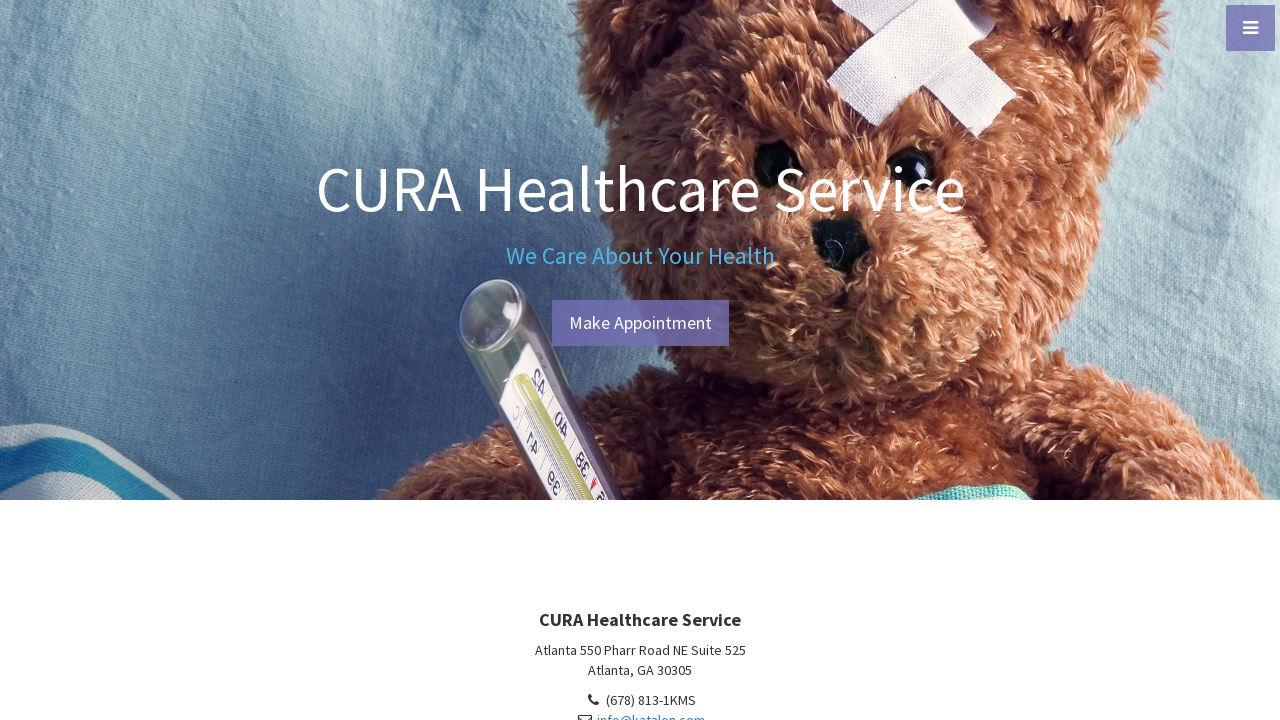

Clicked the Make Appointment button at (640, 323) on #btn-make-appointment
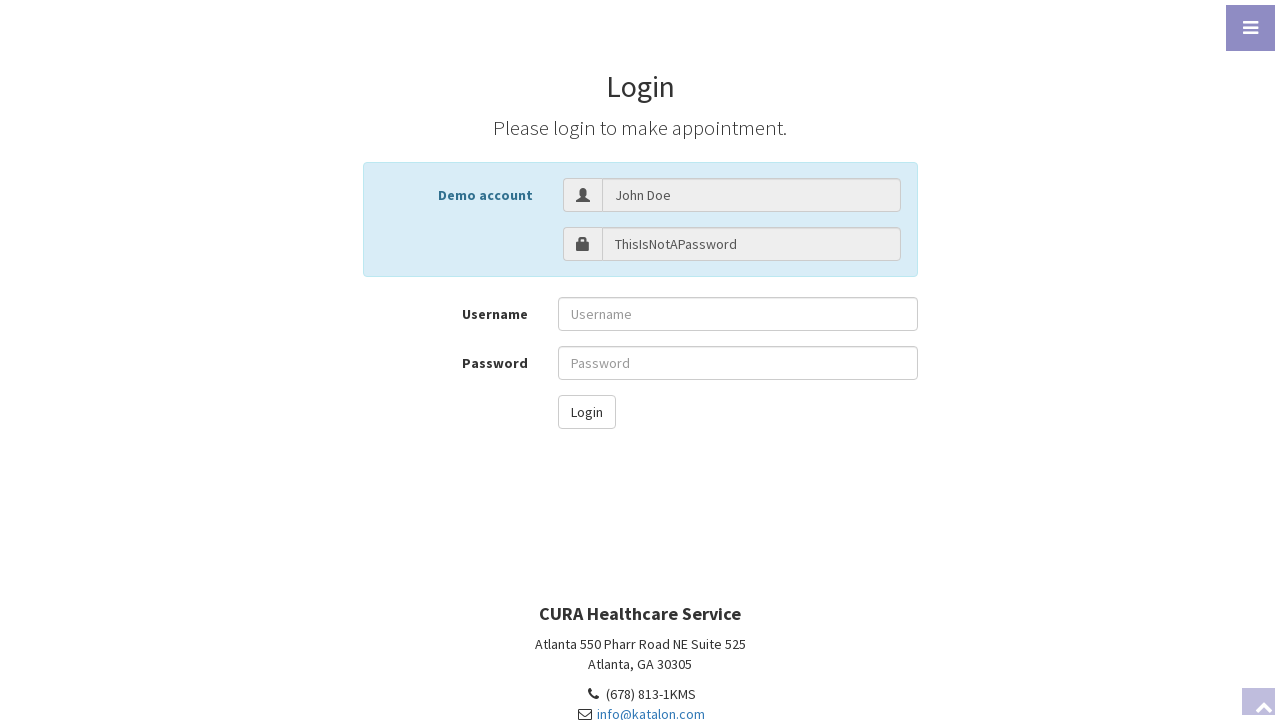

Verified navigation to login page at https://katalon-demo-cura.herokuapp.com/profile.php#login
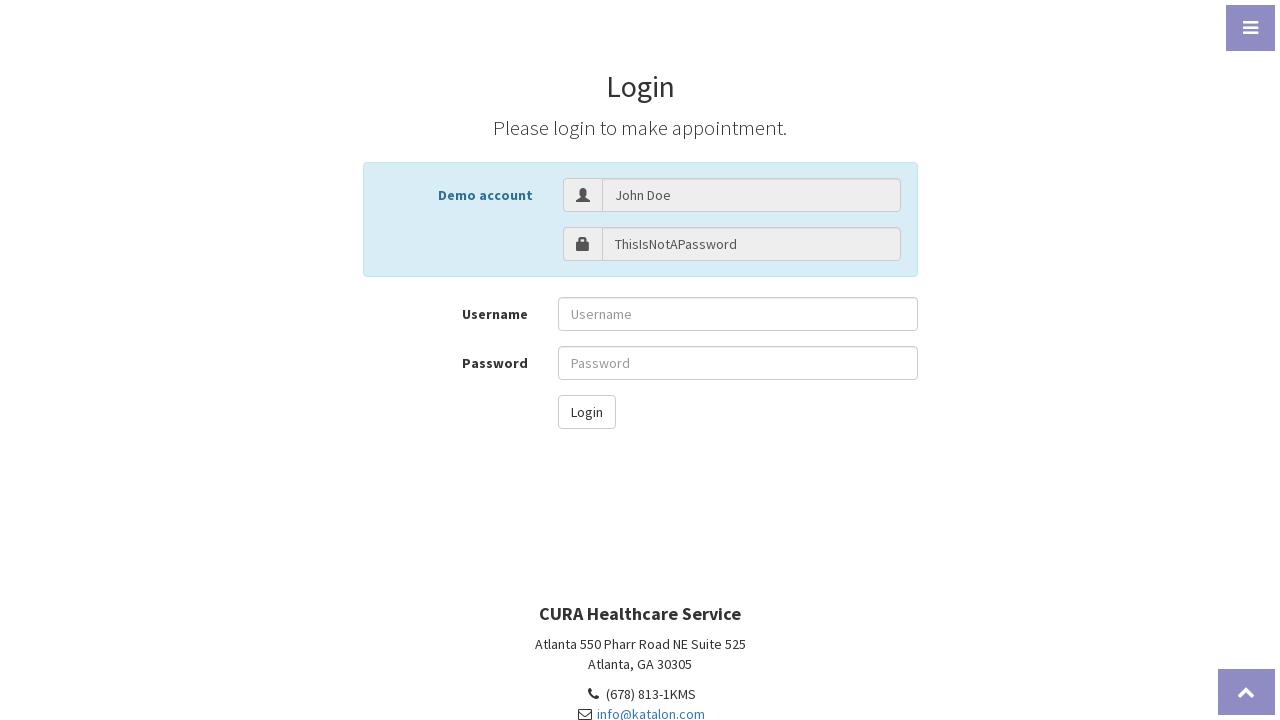

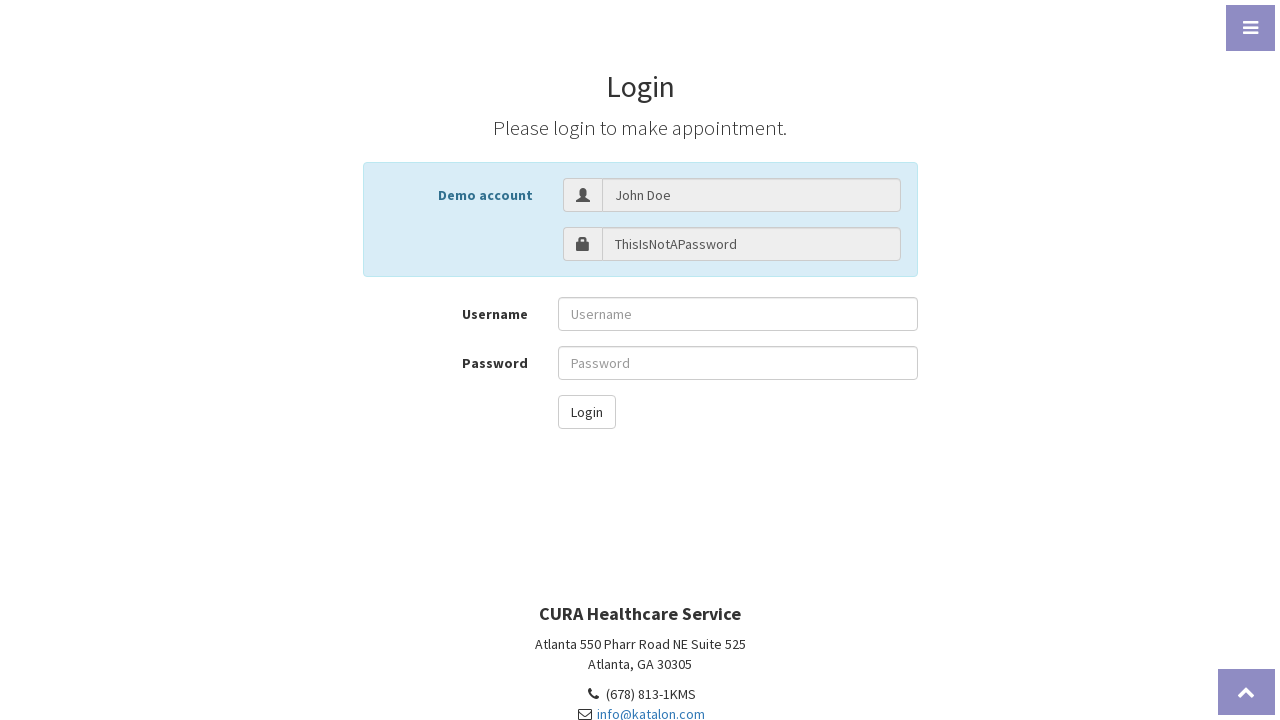